Navigates to the links page and clicks on the Home link

Starting URL: https://demoqa.com/links

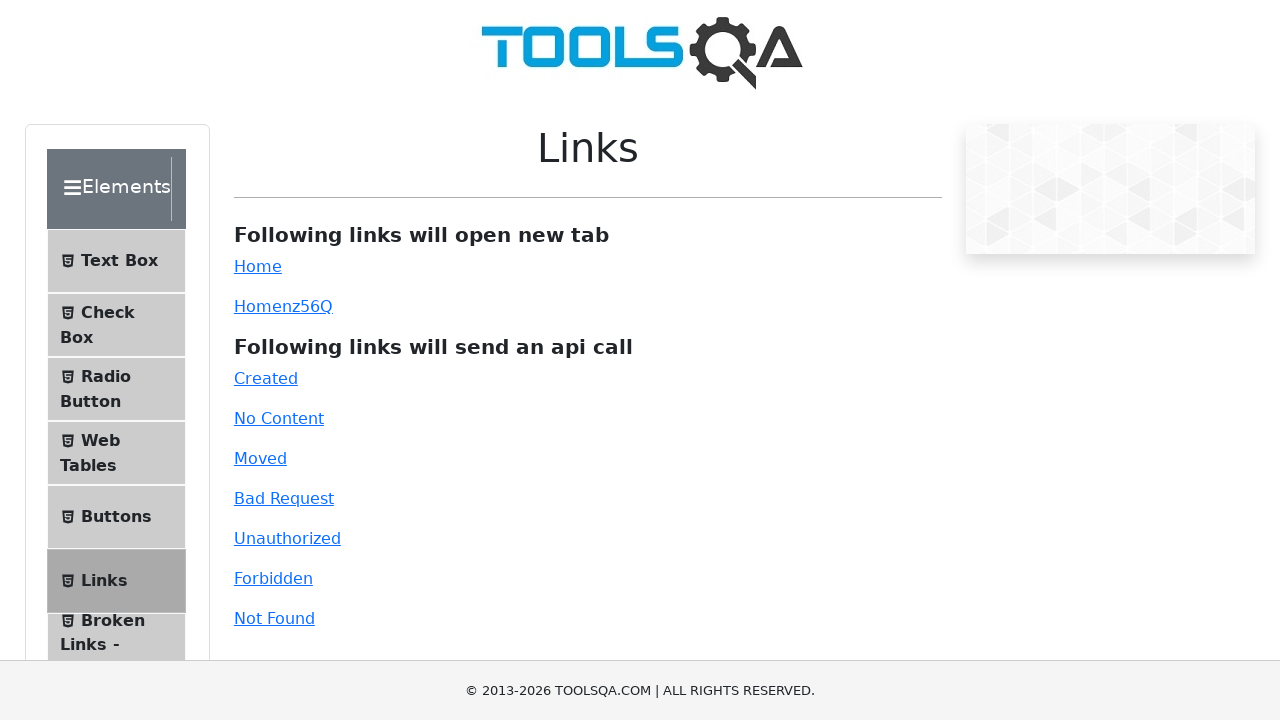

Navigated to the links page at https://demoqa.com/links
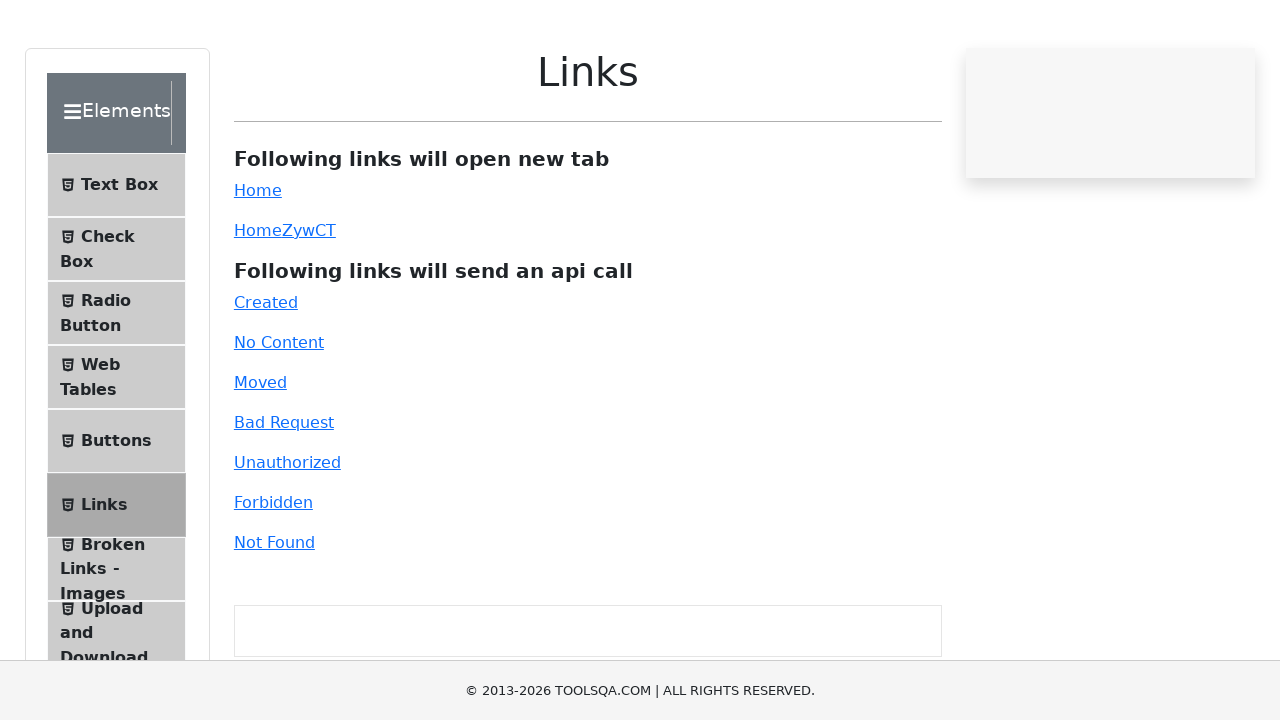

Clicked on the Home link at (258, 266) on #simpleLink
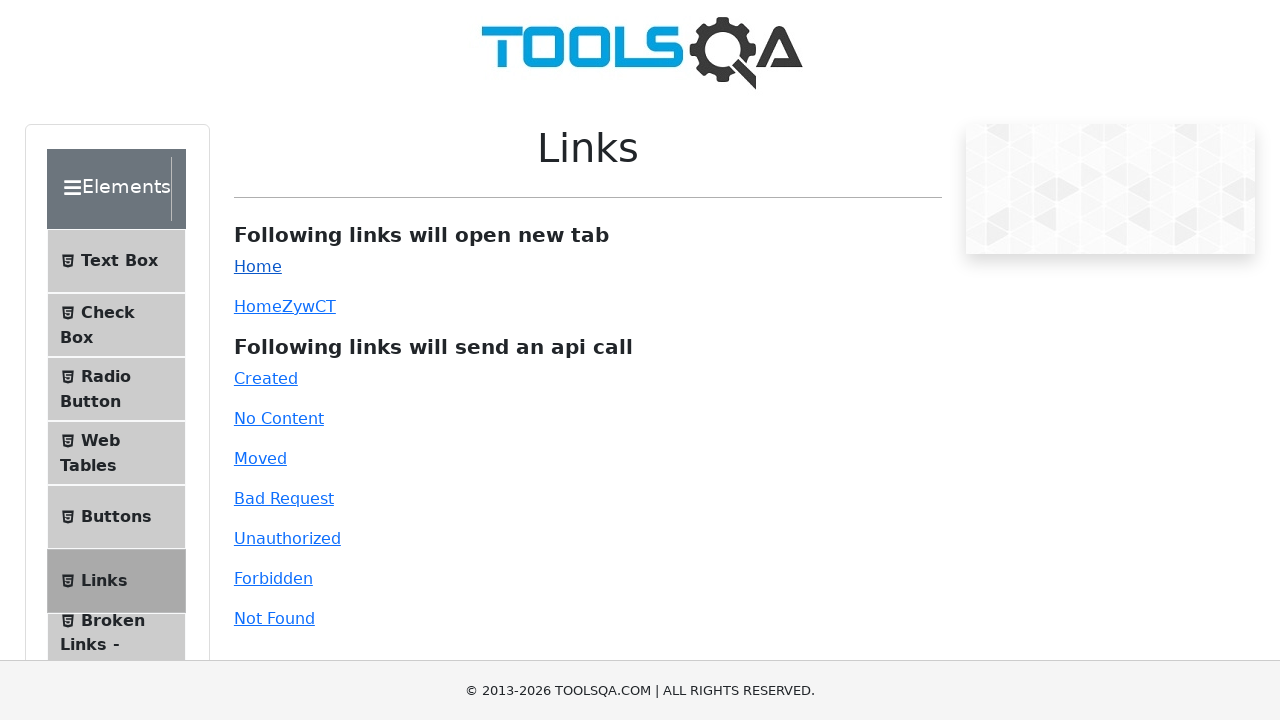

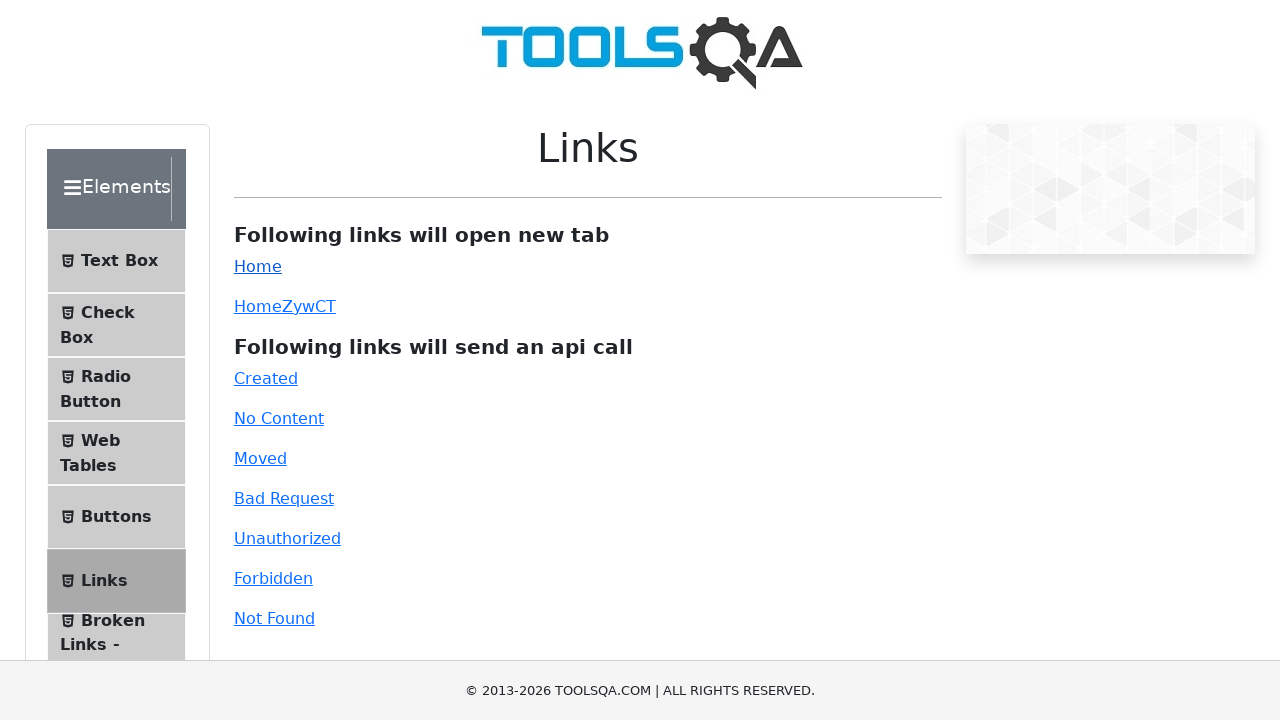